Tests delayed alert functionality by clicking a button that triggers an alert after 5 seconds and accepting it

Starting URL: https://demoqa.com/alerts

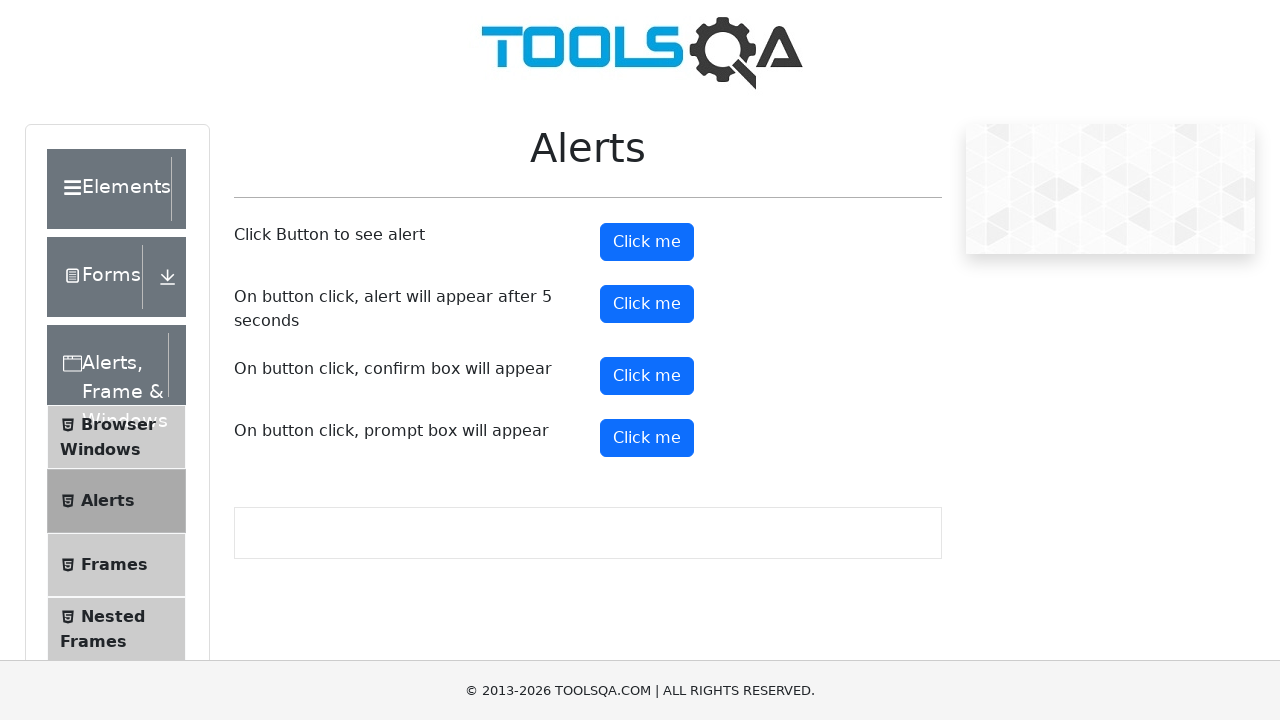

Set up dialog handler to automatically accept alerts
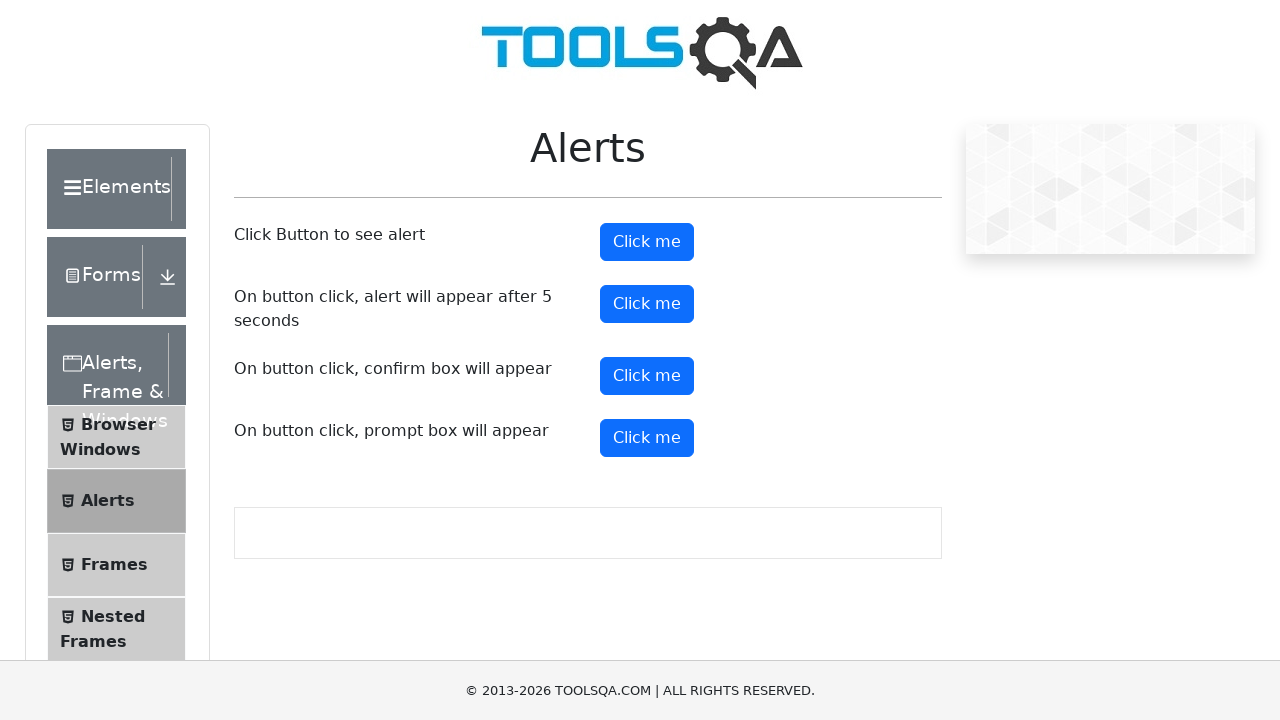

Clicked button to trigger delayed alert (5 second delay) at (647, 304) on #timerAlertButton
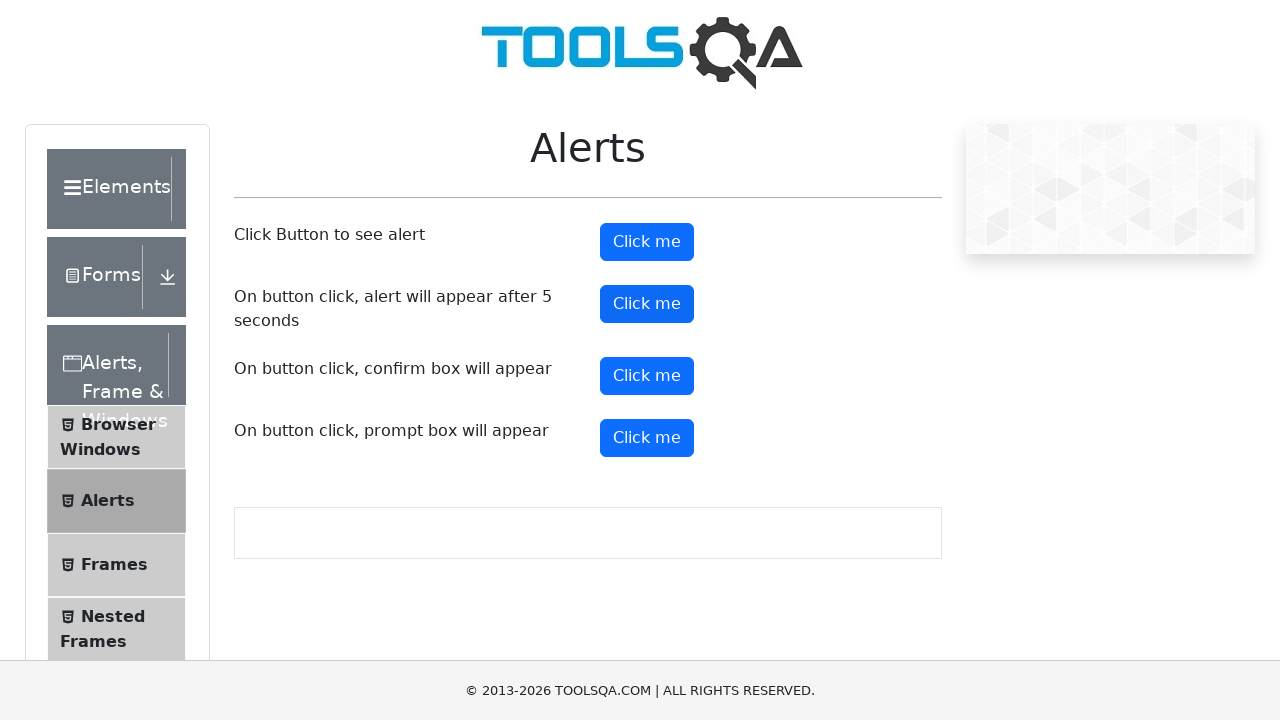

Waited for alert to appear and be automatically accepted
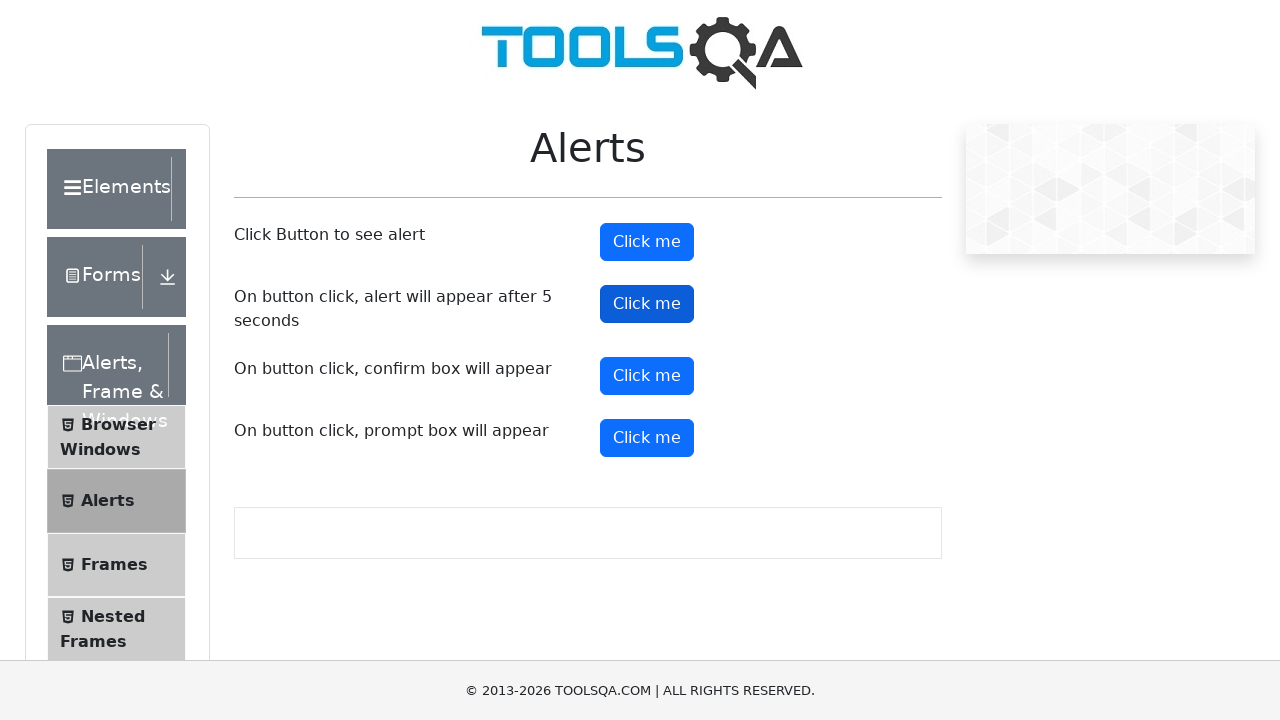

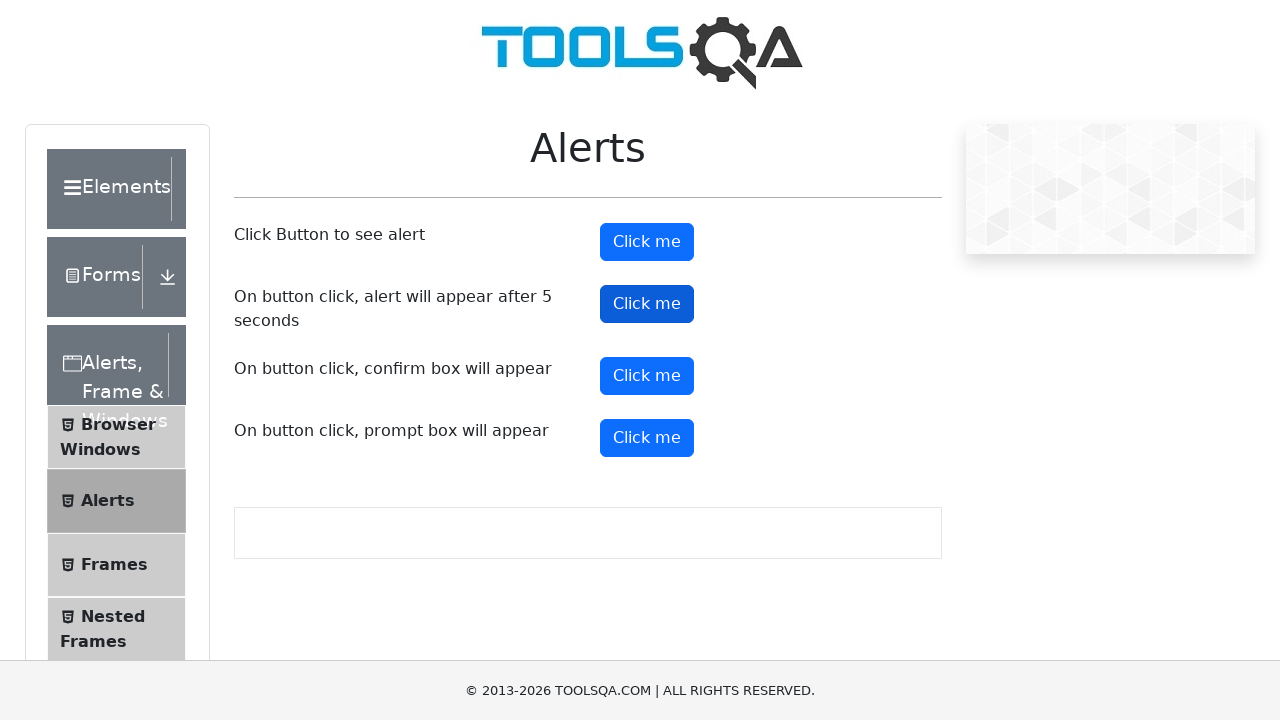